Opens the Kayak India flights page and verifies it loads successfully

Starting URL: https://www.kayak.co.in/flights

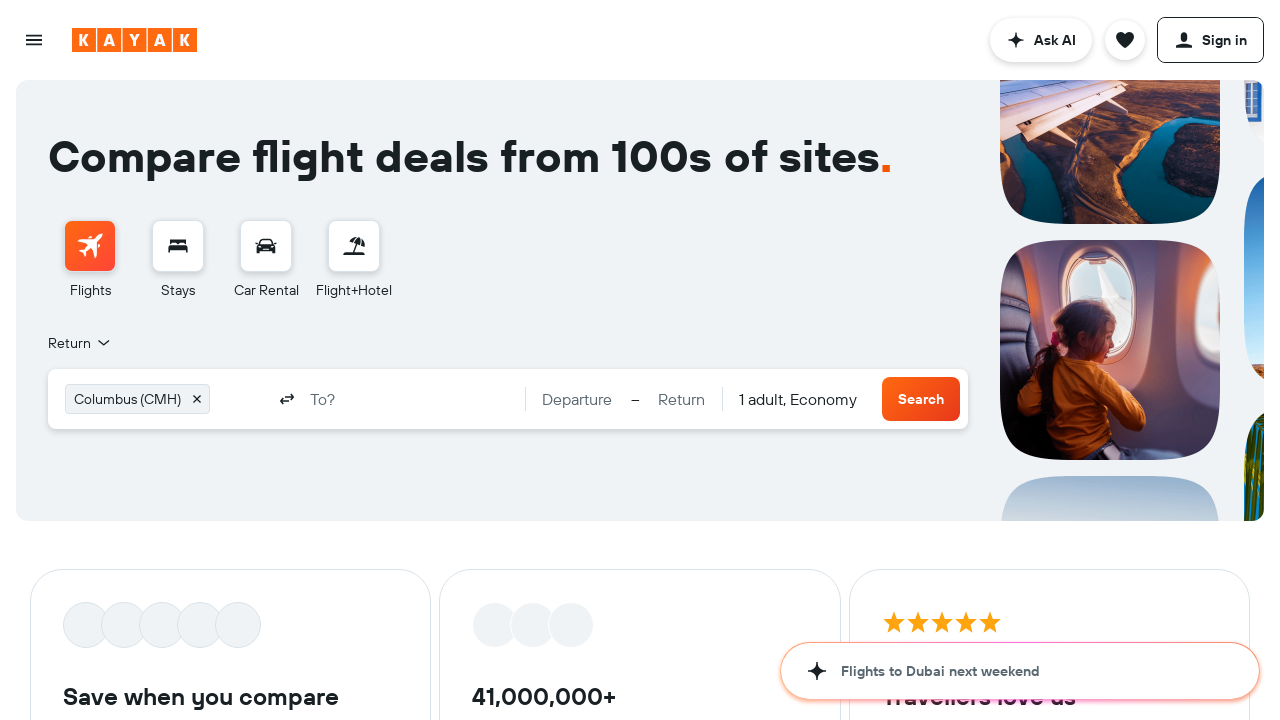

Navigated to Kayak India flights page
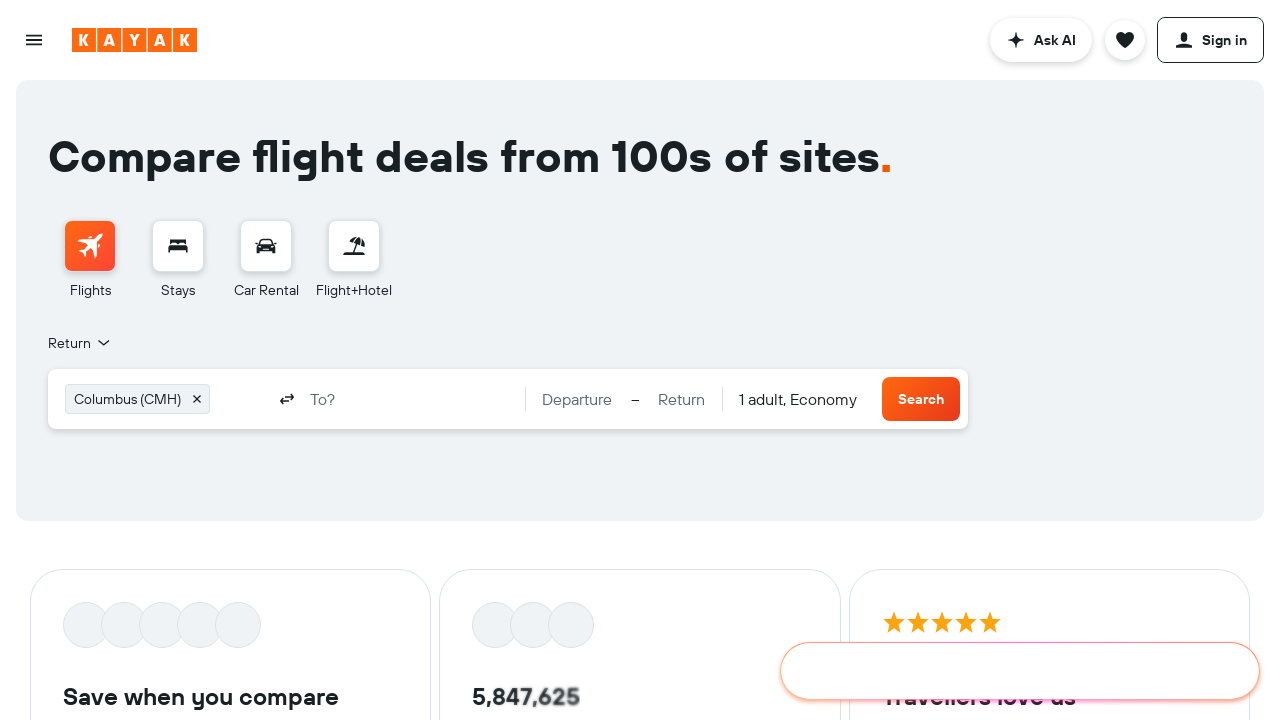

Waited for page DOM content to load
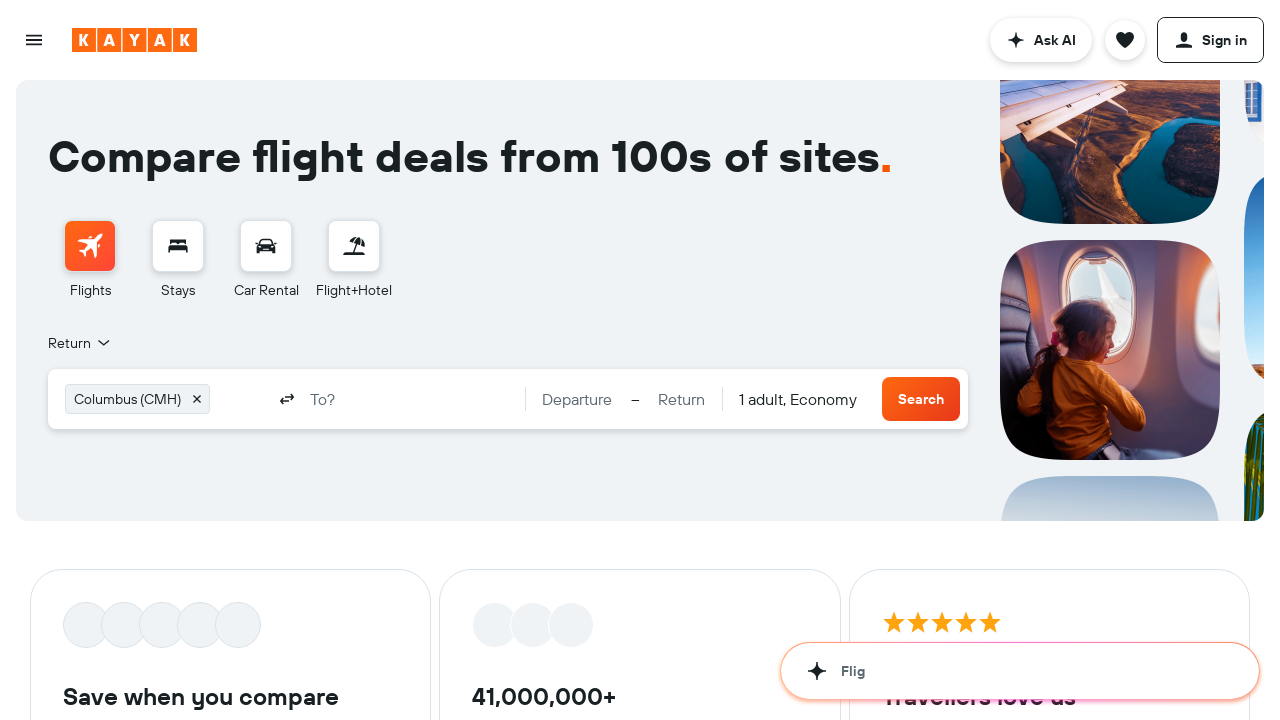

Verified page URL is correct
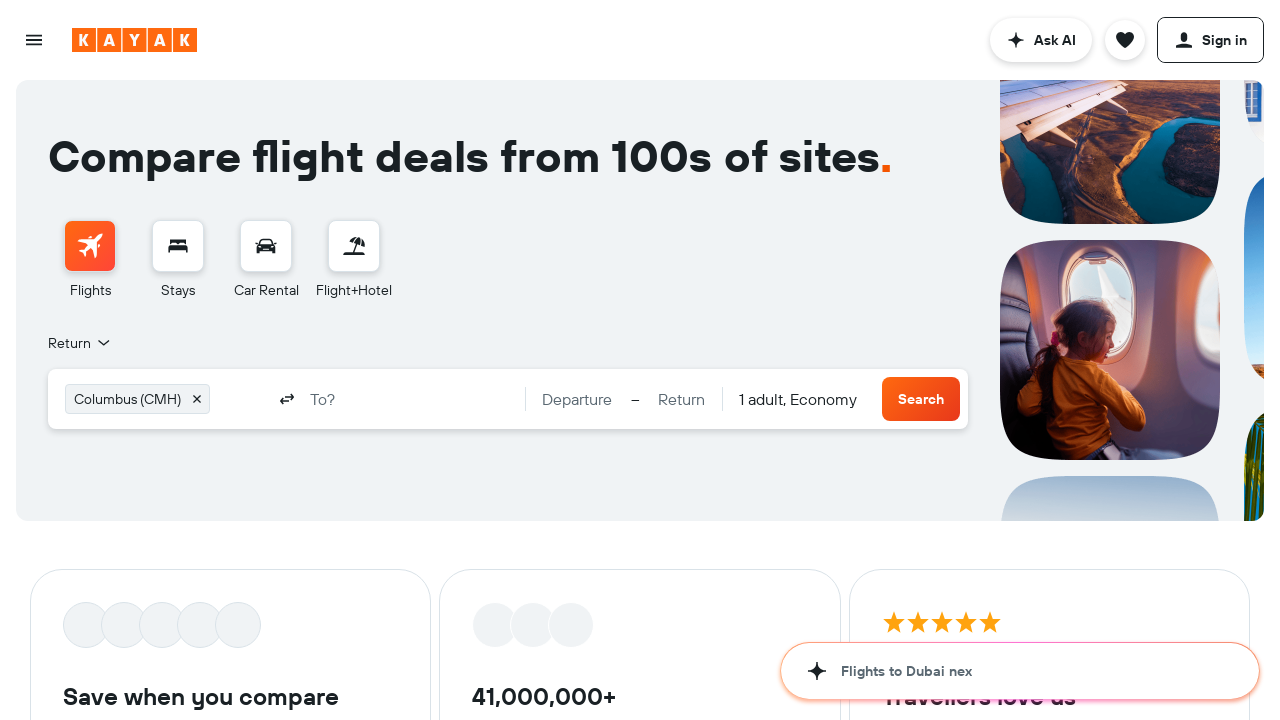

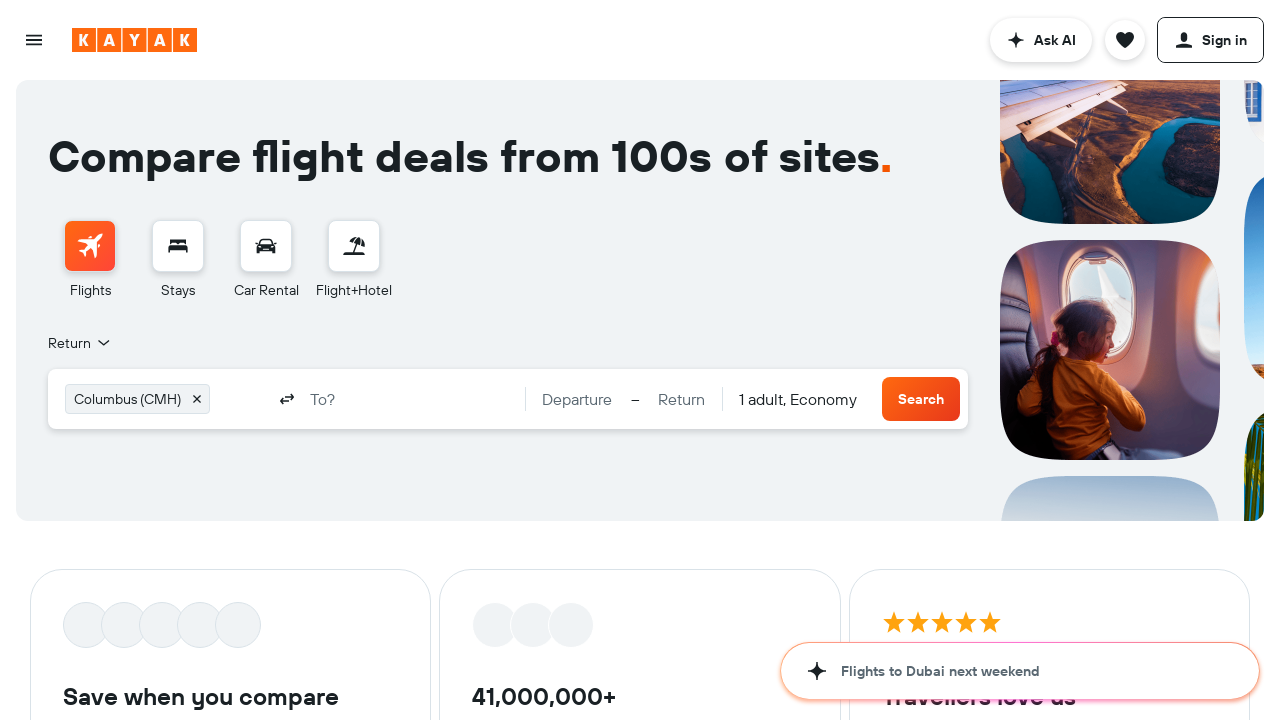